Opens the website homepage and clicks the Sign In button to navigate to the login page

Starting URL: https://test.my-fork.com/

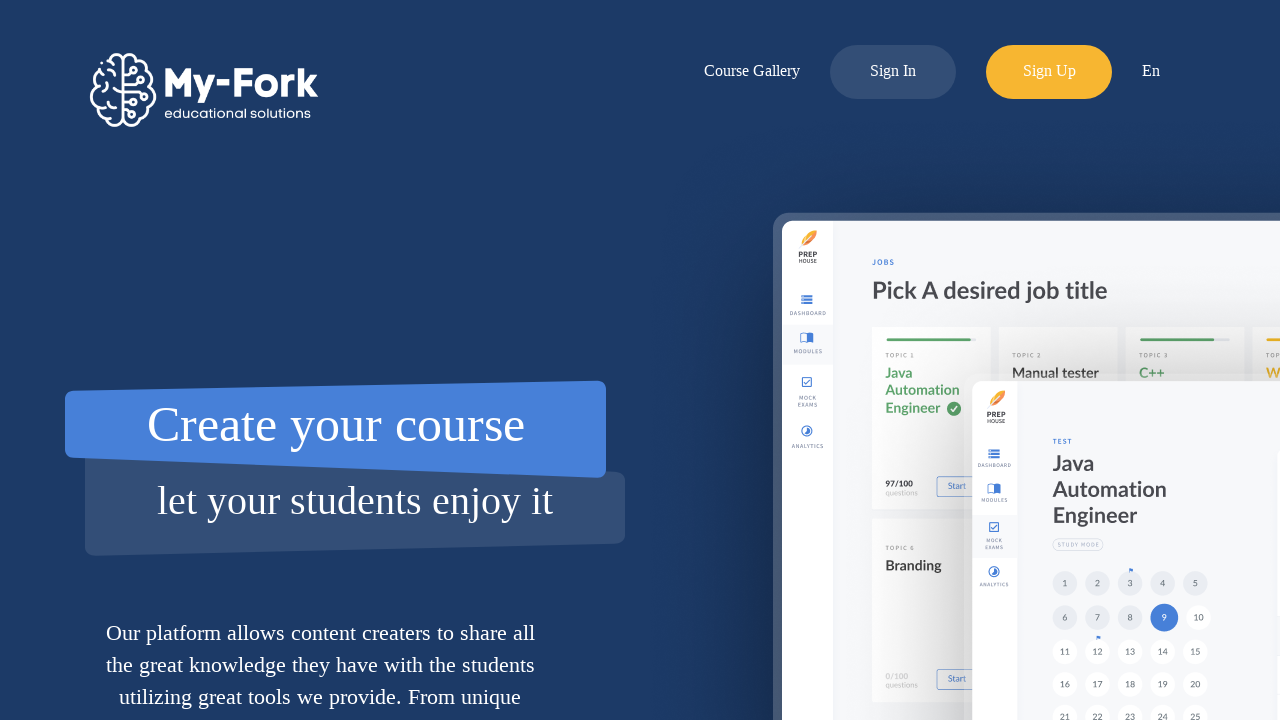

Navigated to homepage at https://test.my-fork.com/
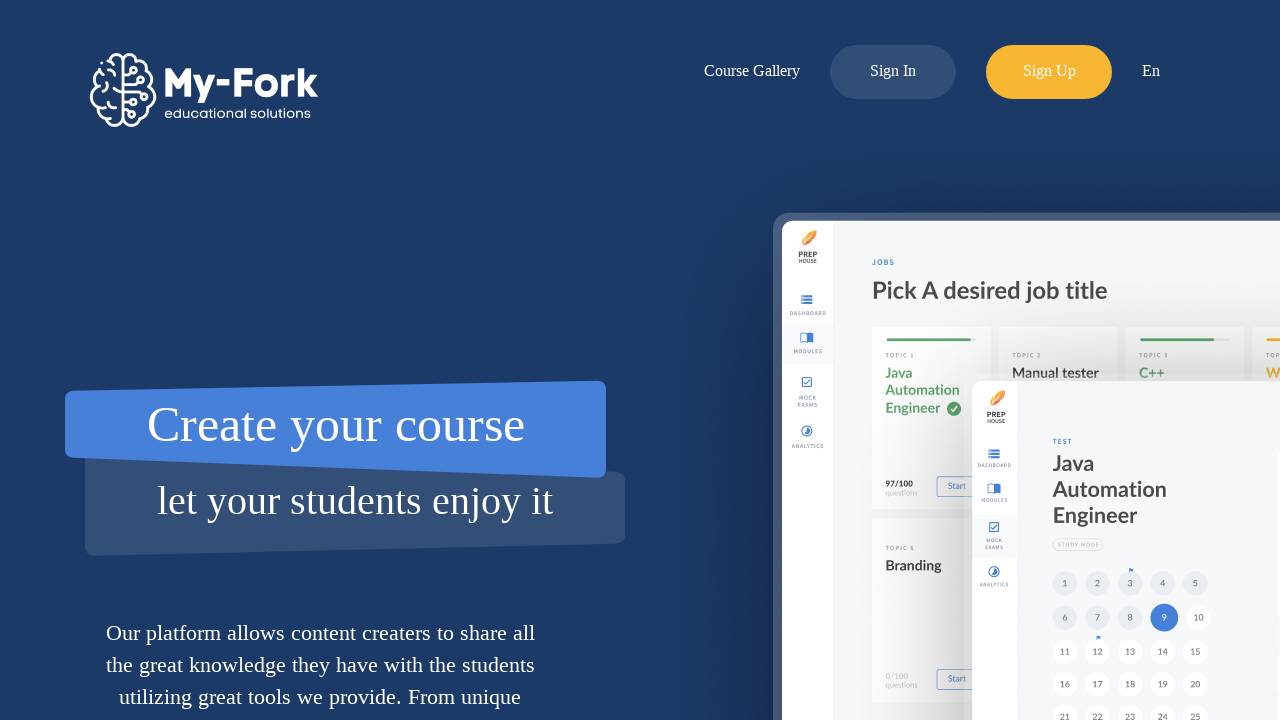

Clicked the Sign In button to navigate to login page at (893, 72) on a.menu-item.log-in-button
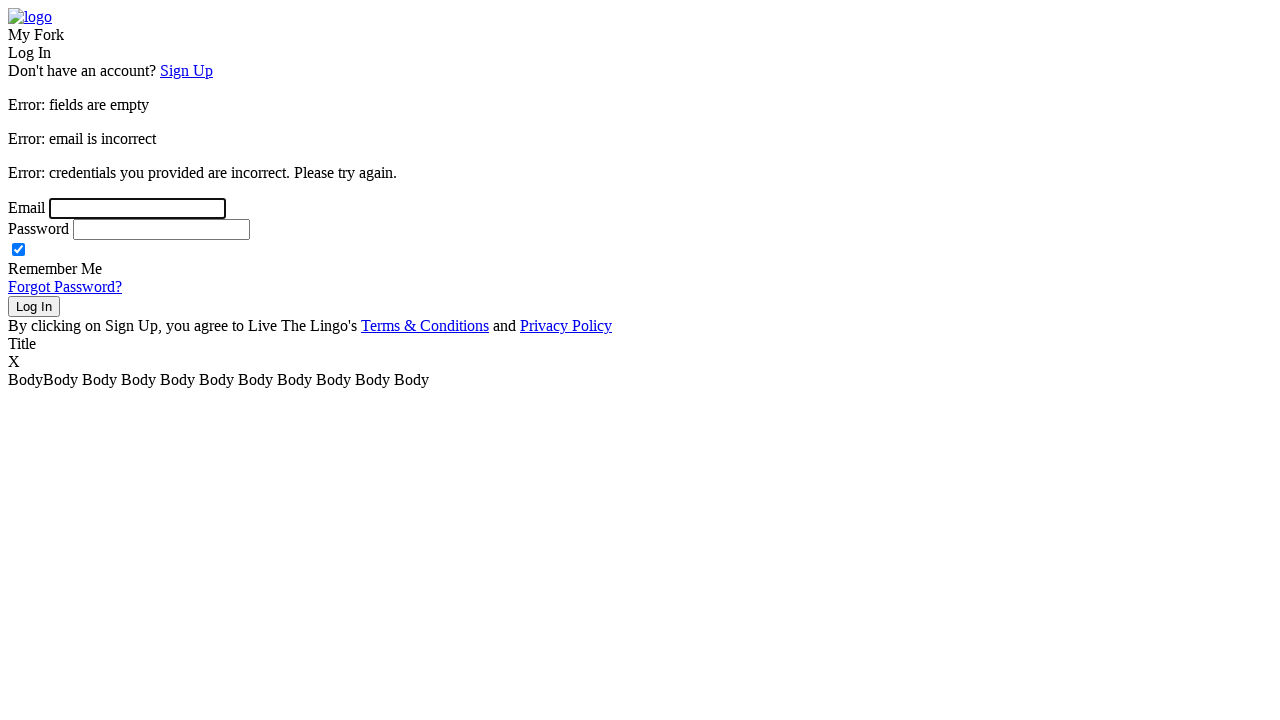

Login page loaded and DOM content is ready
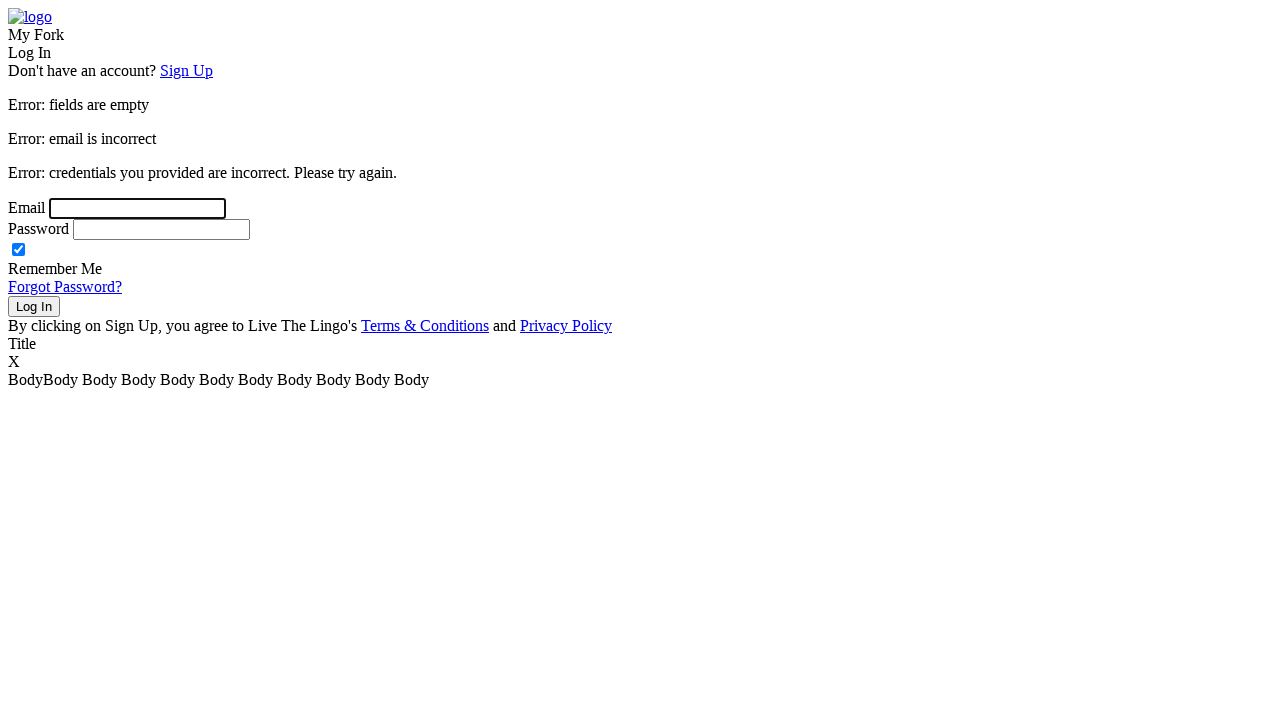

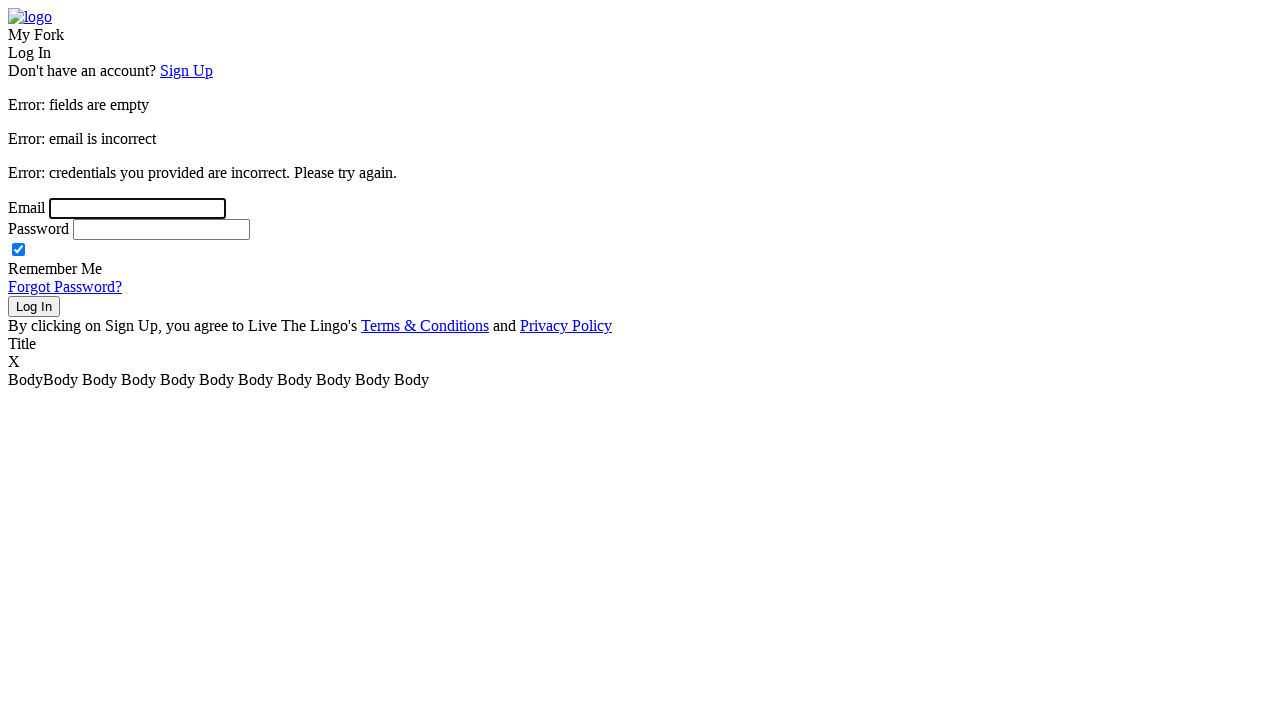